Tests mouse hover interaction by hovering over an element and clicking a link that appears in the hover menu

Starting URL: https://rahulshettyacademy.com/AutomationPractice/

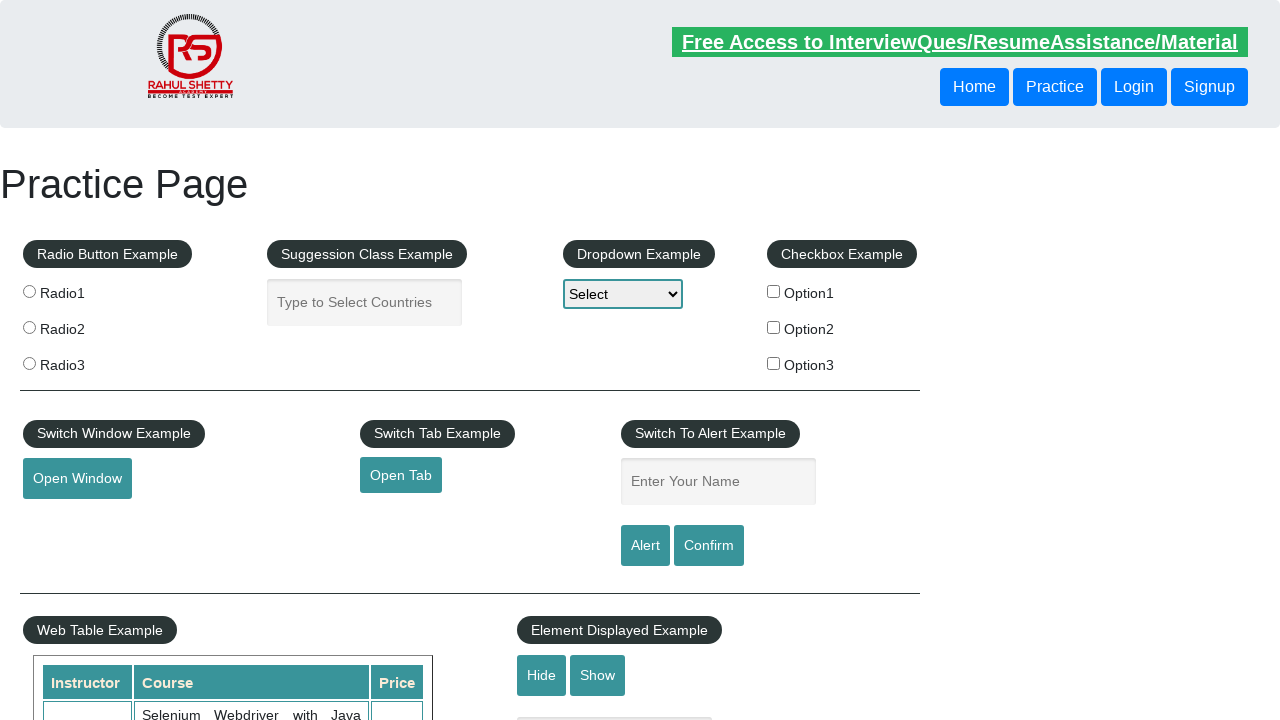

Hovered over mouse hover button to reveal dropdown menu at (83, 361) on #mousehover
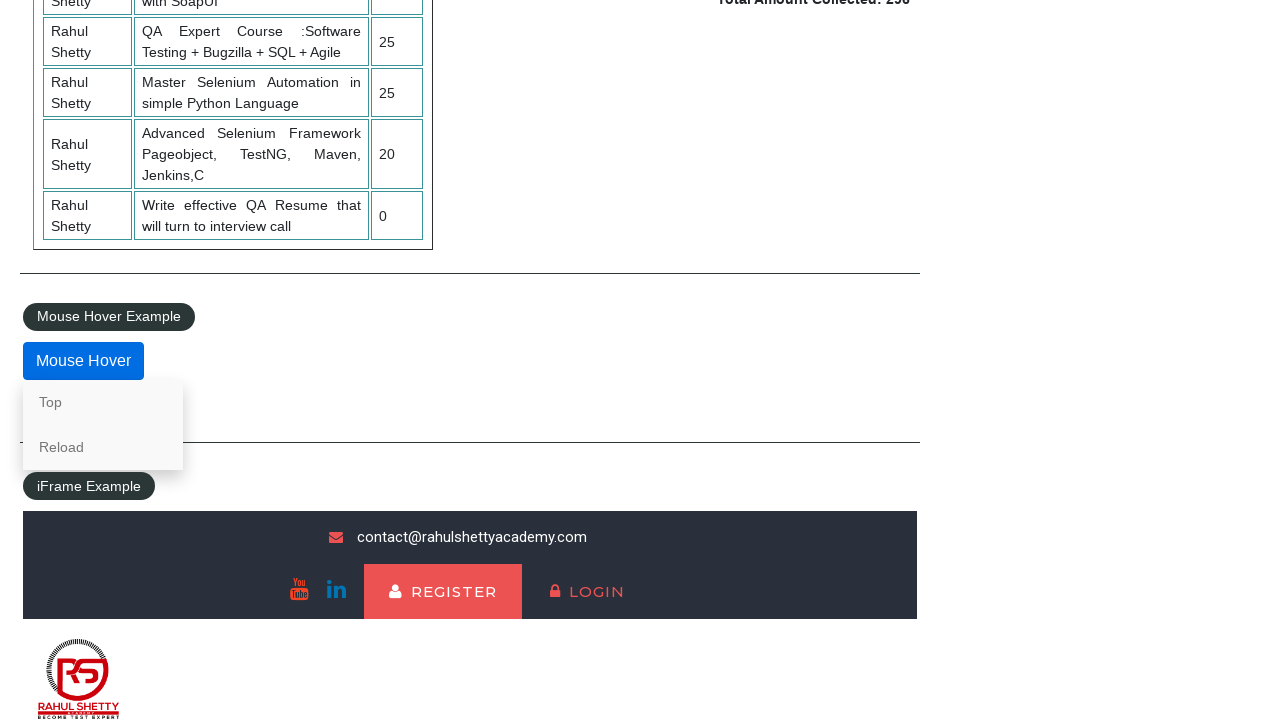

Clicked Reload link from hover menu at (103, 447) on text=Reload
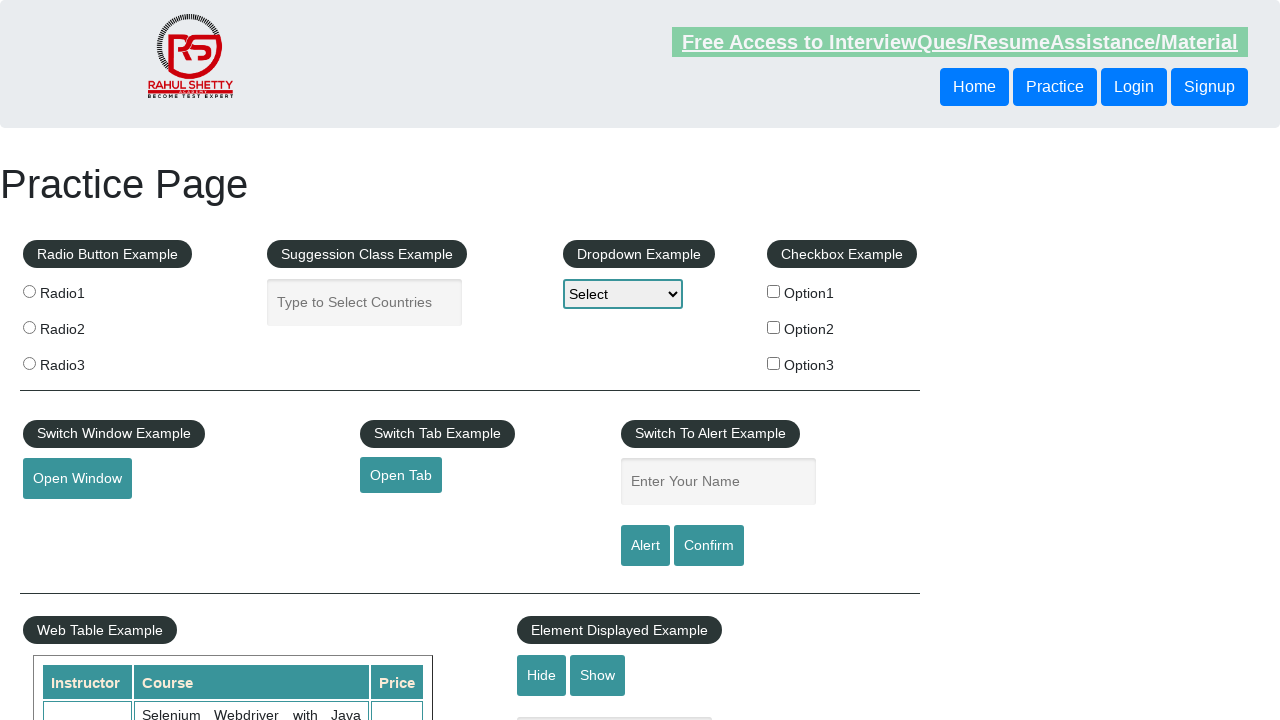

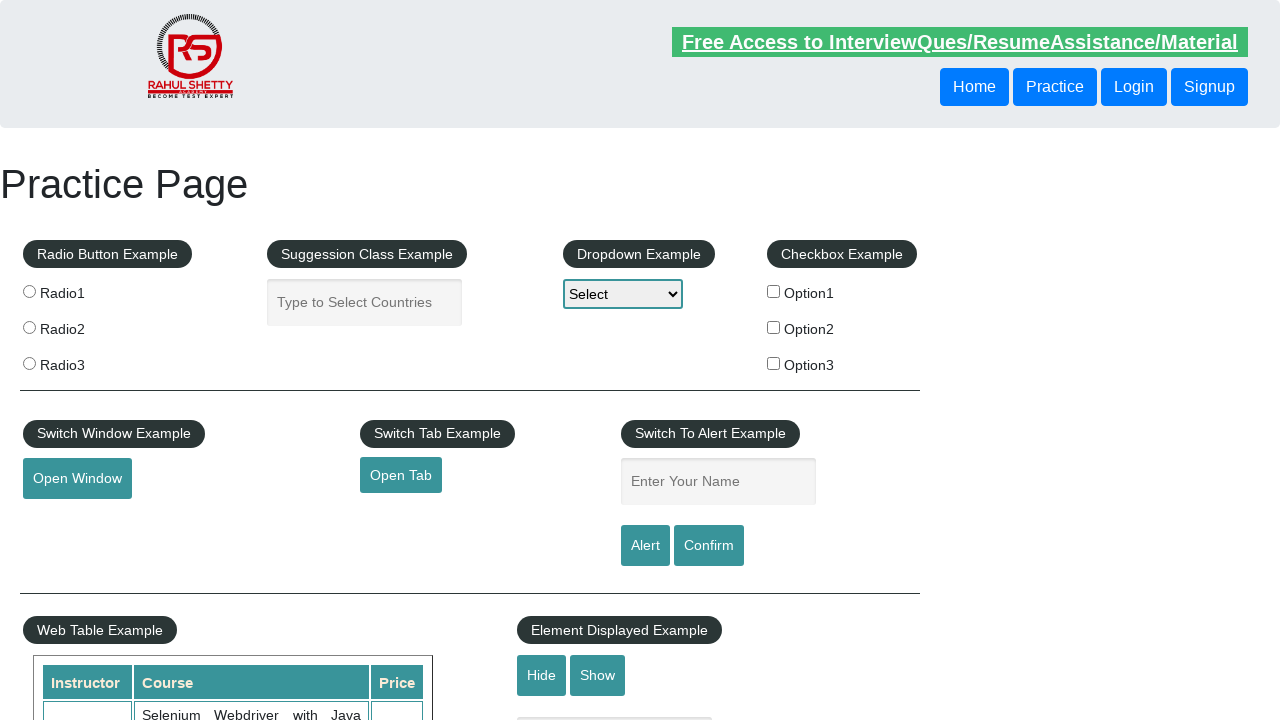